Tests JavaScript information alert by clicking a button that triggers an alert, accepting it, and verifying the success message is displayed

Starting URL: https://loopcamp.vercel.app/javascript-alerts.html

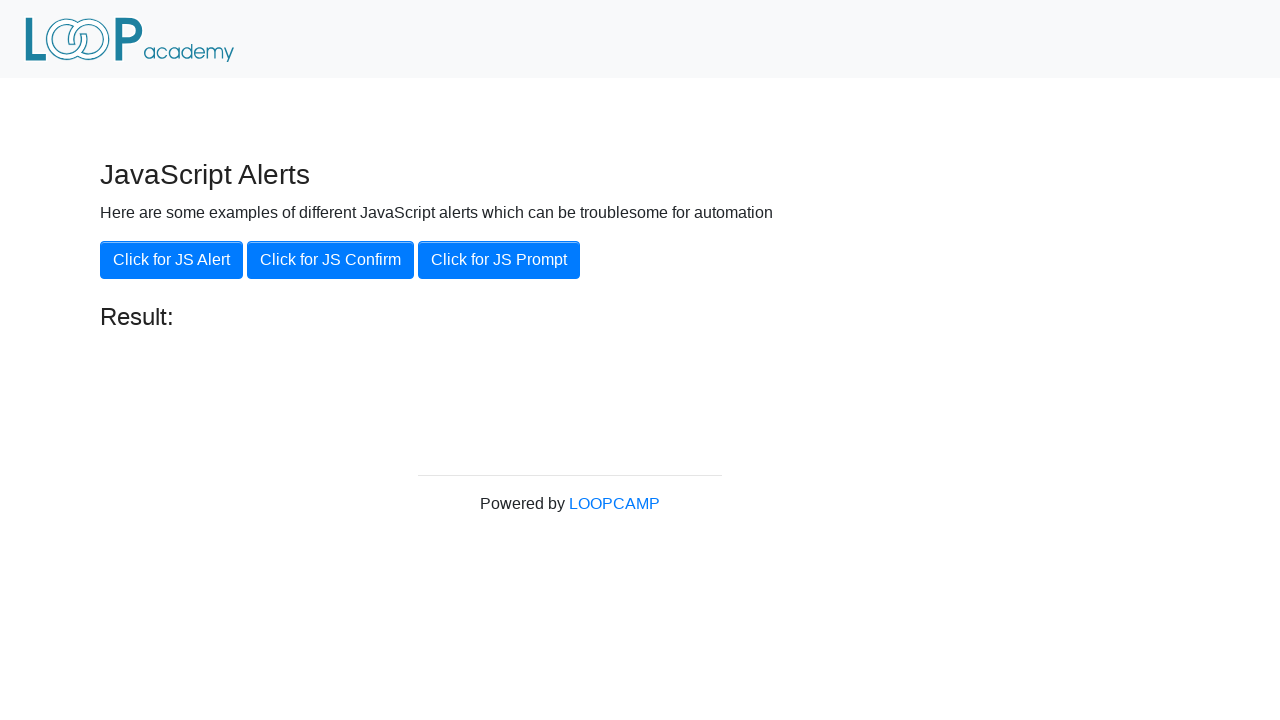

Clicked the 'Click for JS Alert' button to trigger the information alert at (172, 260) on xpath=//button[text()='Click for JS Alert']
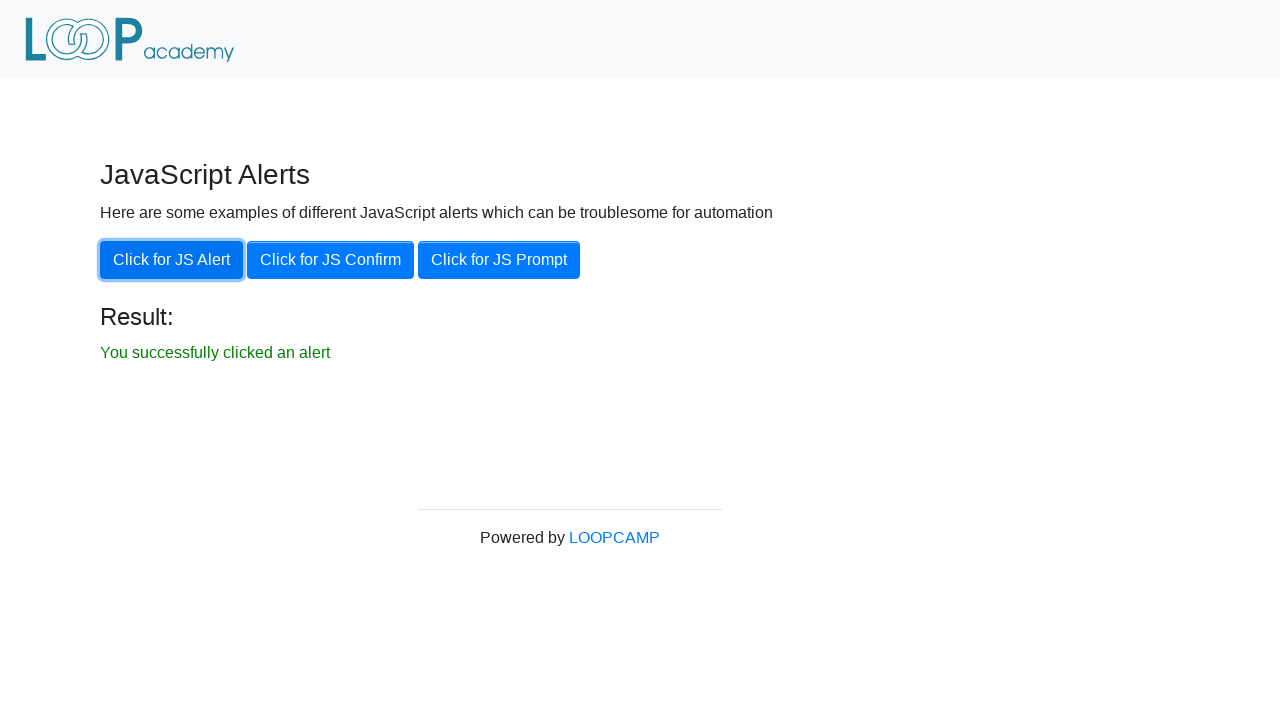

Set up dialog handler to accept the alert
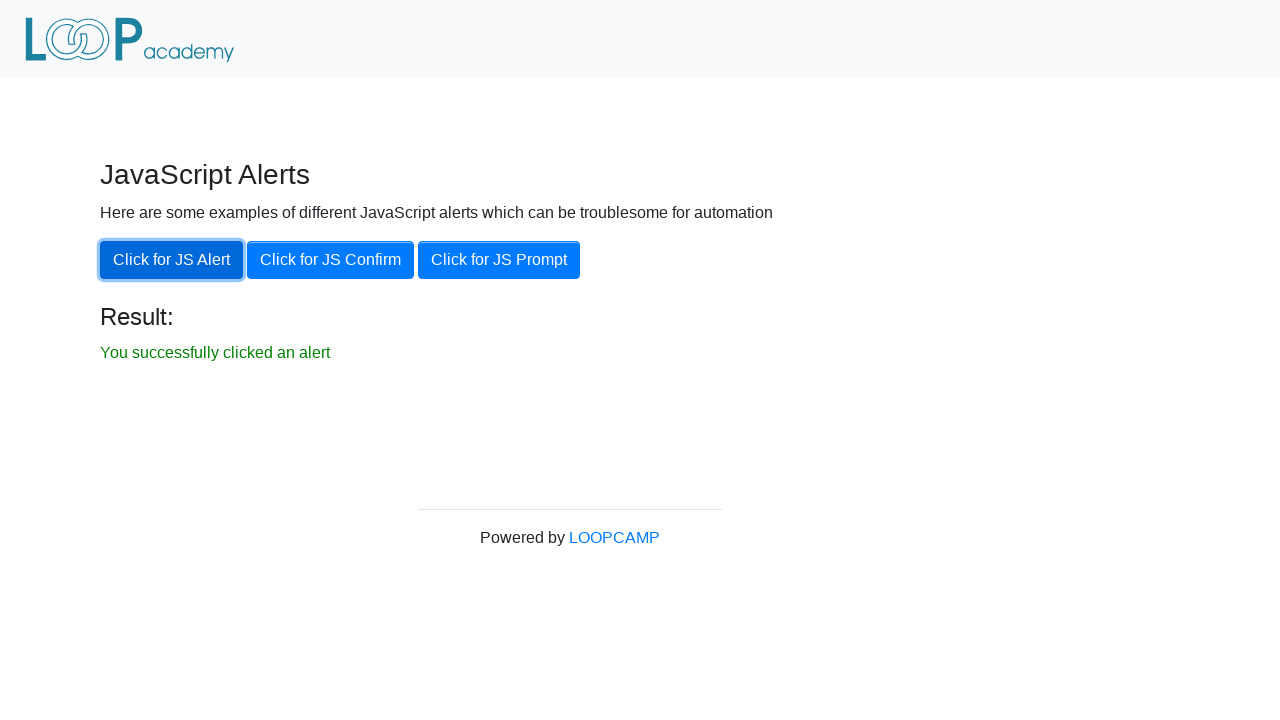

Success message appeared after accepting the alert
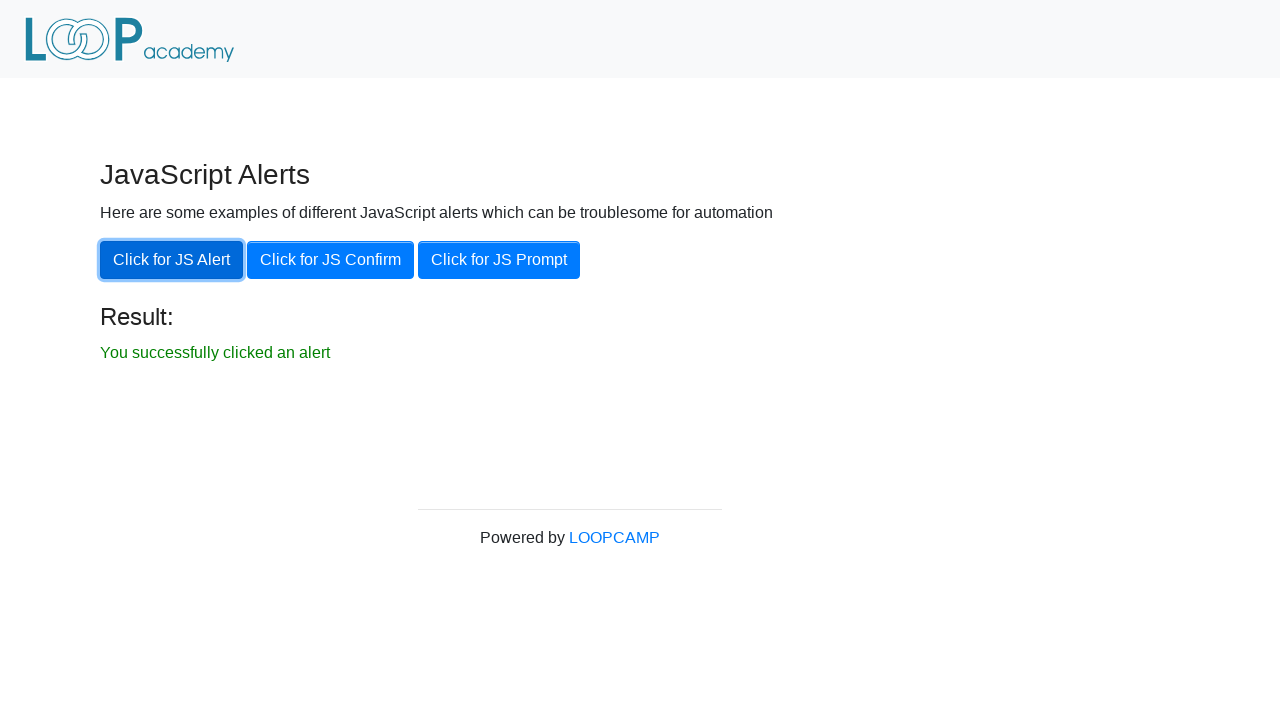

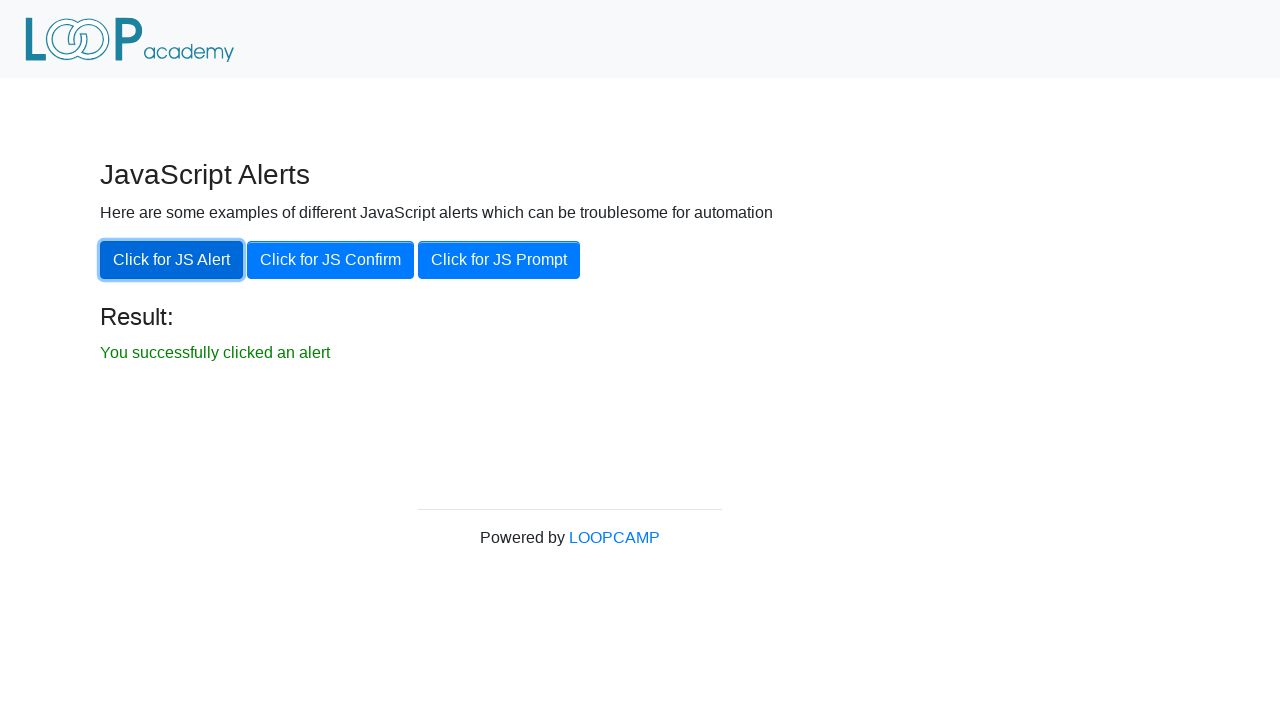